Tests web table sorting functionality by clicking on the column header to sort vegetables/fruits by name and verifying the sorting order

Starting URL: https://rahulshettyacademy.com/seleniumPractise/#/offers

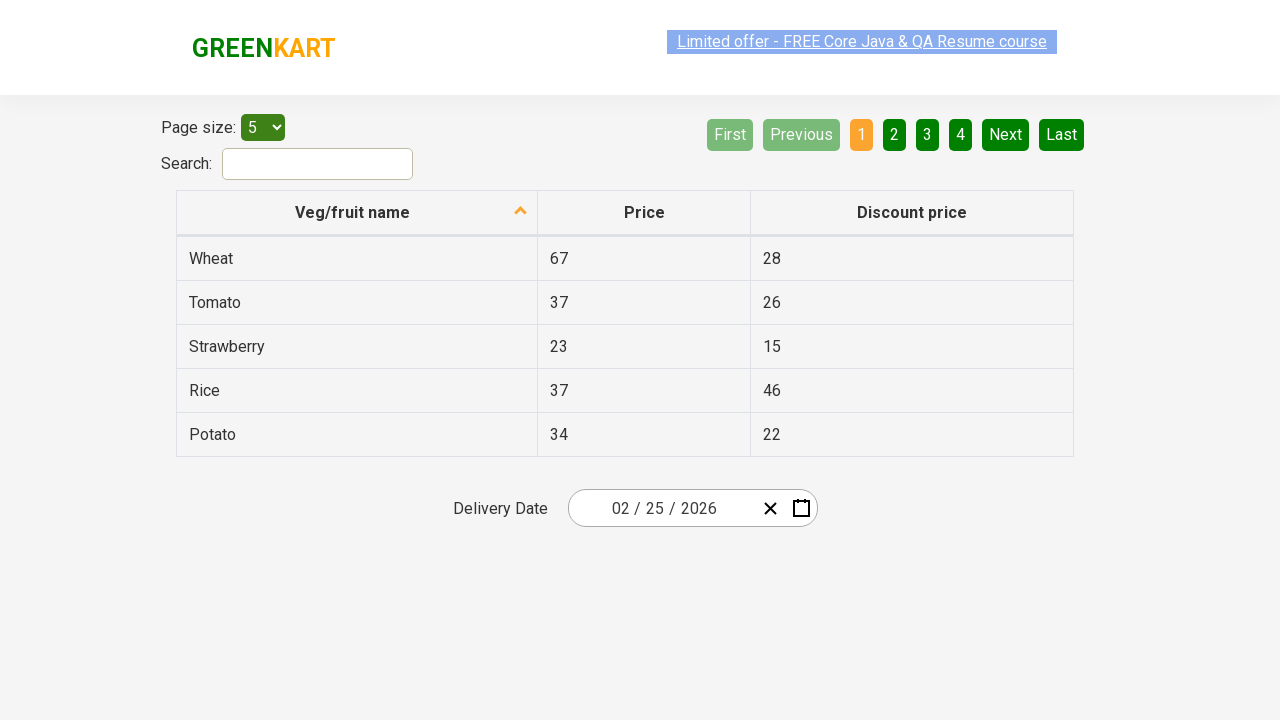

Clicked on 'Veg/fruit name' column header to sort at (353, 212) on xpath=//span[contains(text(),'Veg/fruit name')]
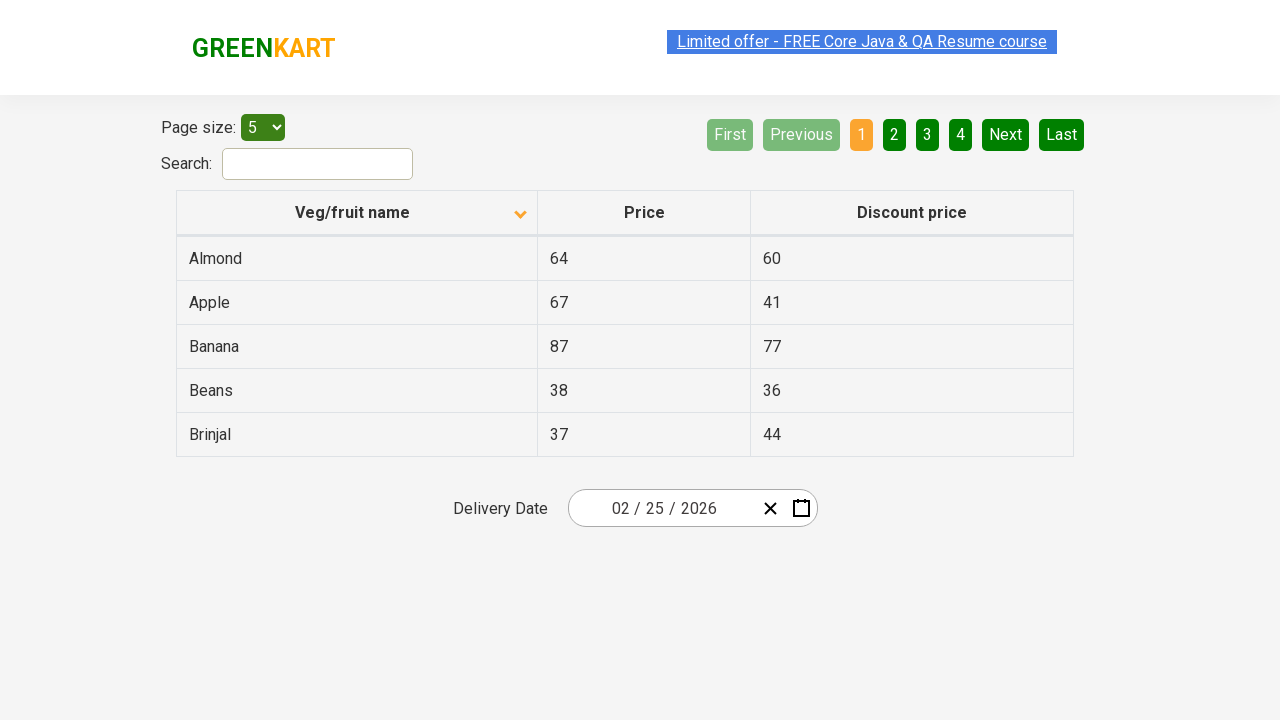

Table sorted and first column cells loaded
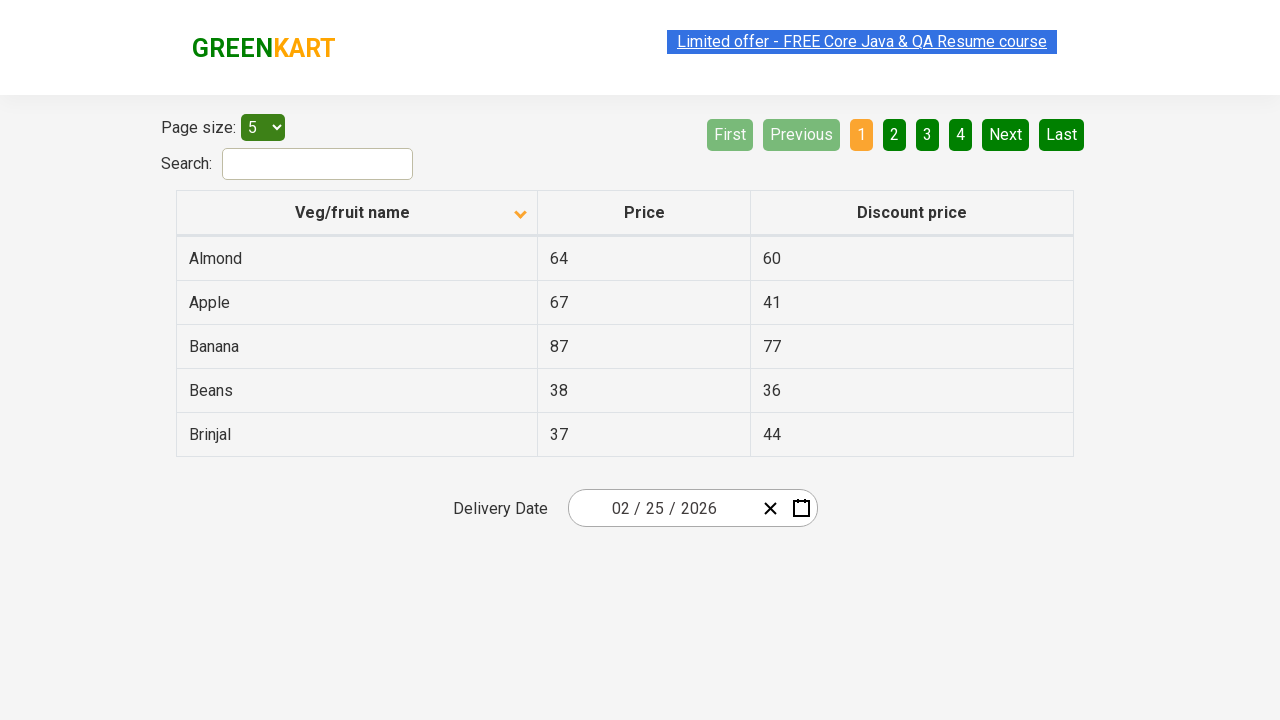

Retrieved all vegetable/fruit names from first column
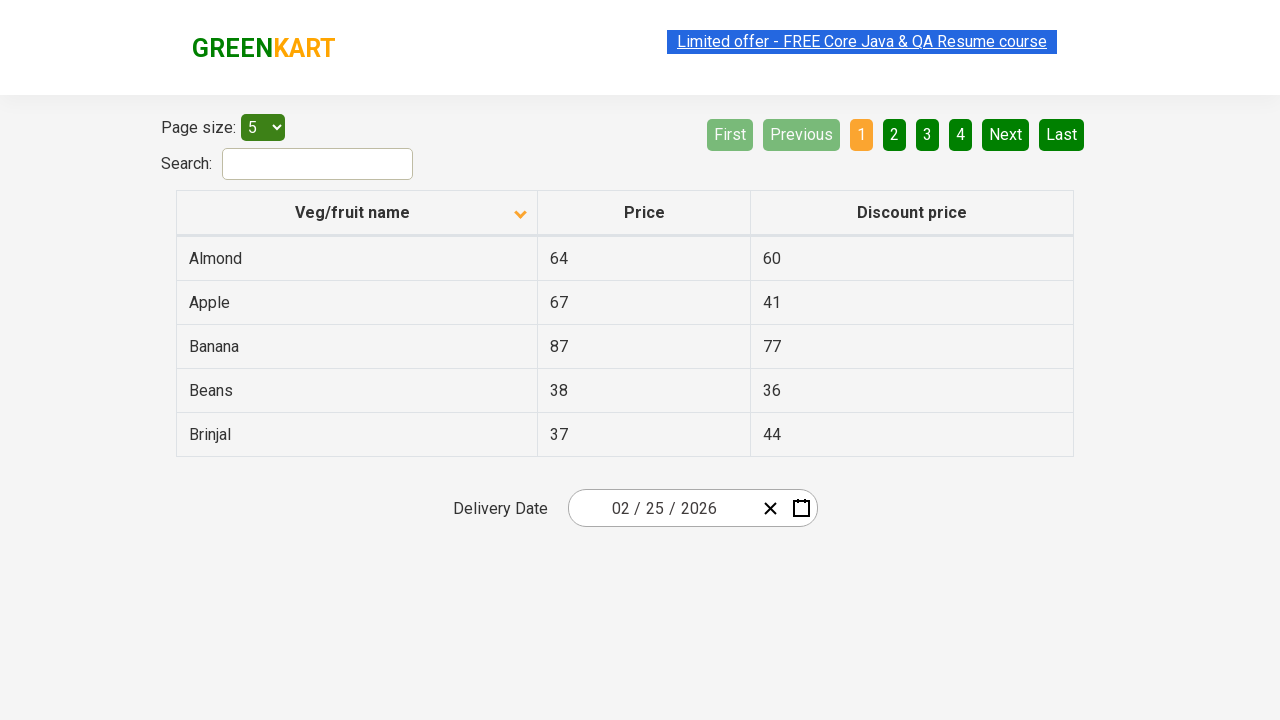

Extracted 5 vegetable/fruit names from table
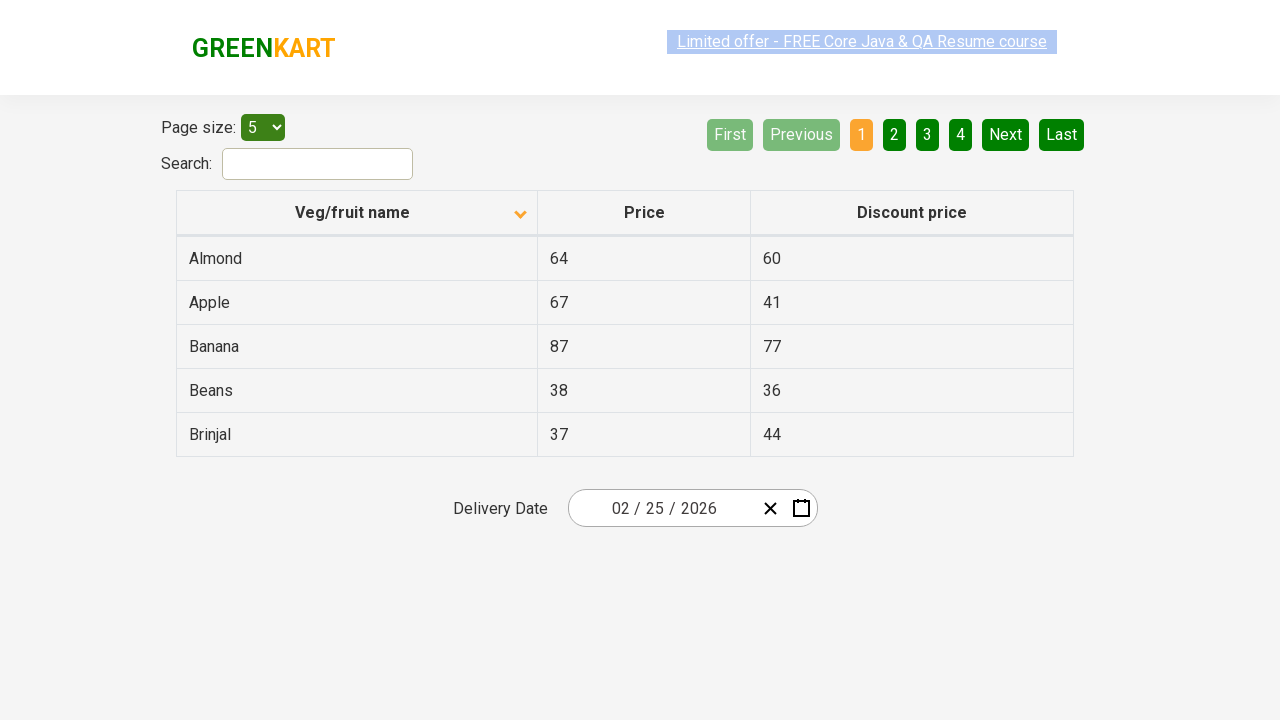

Verified that vegetables/fruits are sorted alphabetically in ascending order
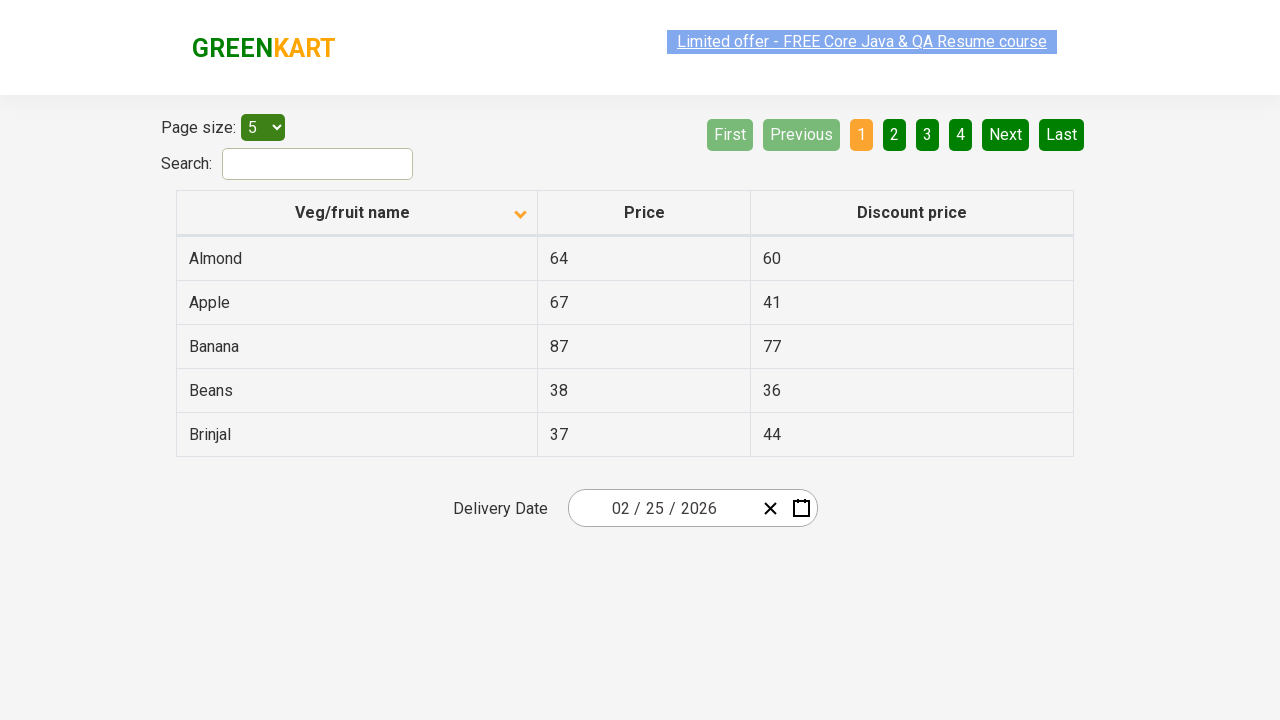

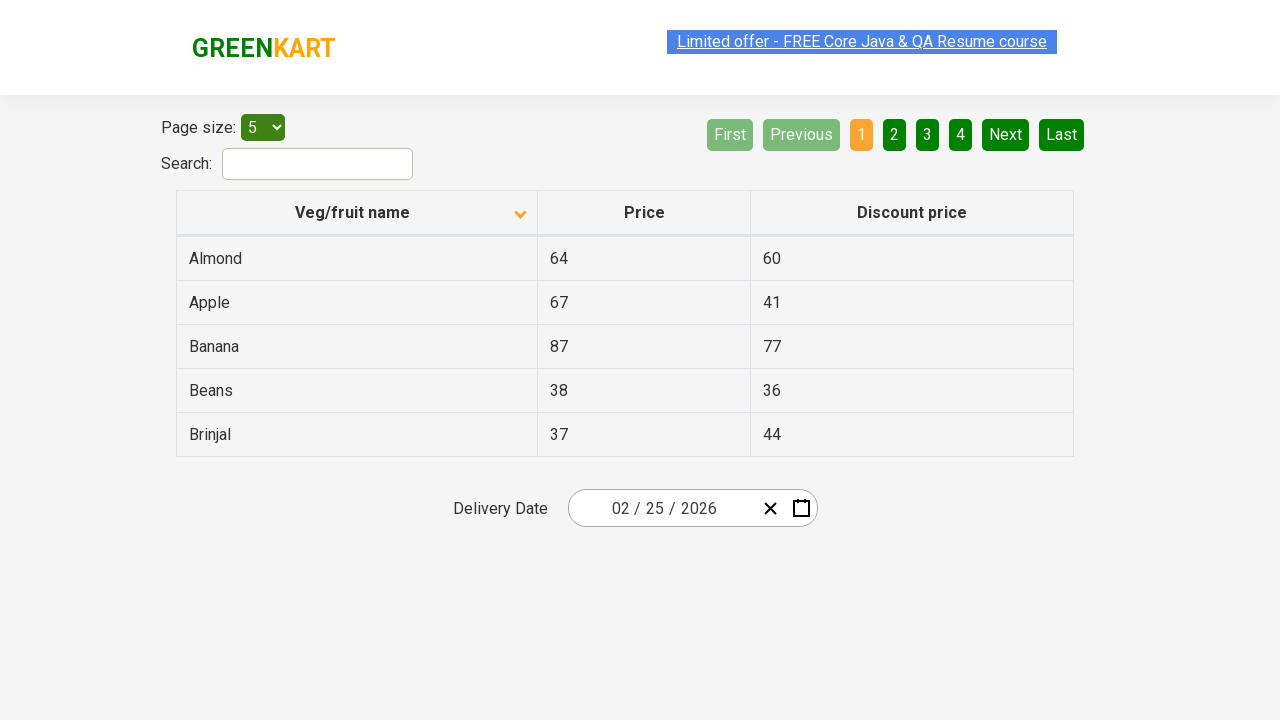